Tests a simple form submission by filling in first name, last name, city, and country fields, then clicking the submit button

Starting URL: http://suninjuly.github.io/simple_form_find_task.html

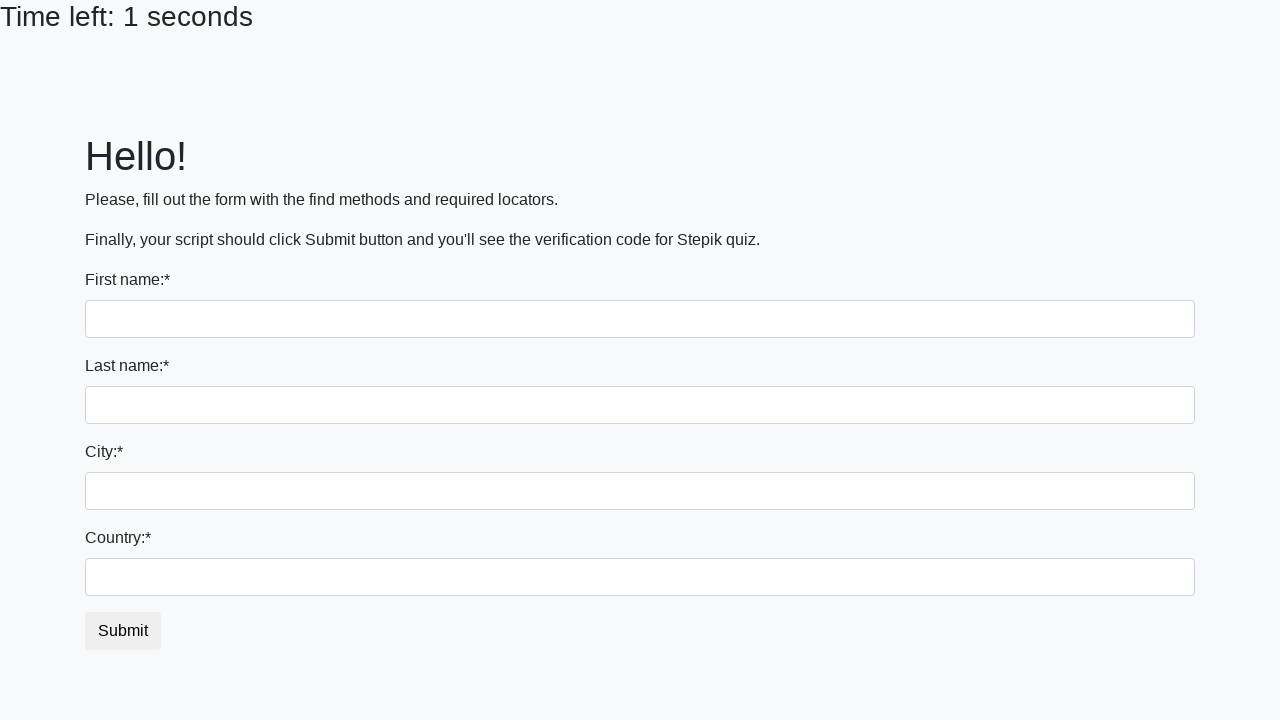

Filled first name field with 'Ivan' on input[name='first_name']
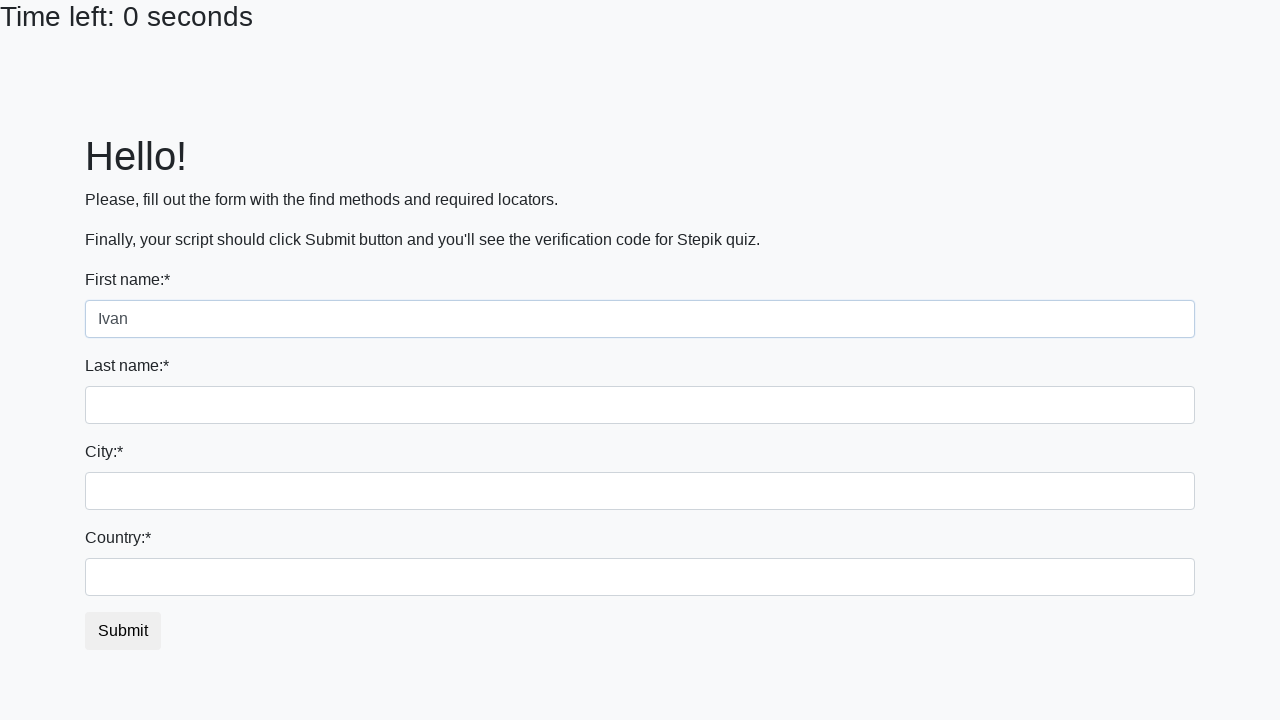

Filled last name field with 'Petrov' on input[name='last_name']
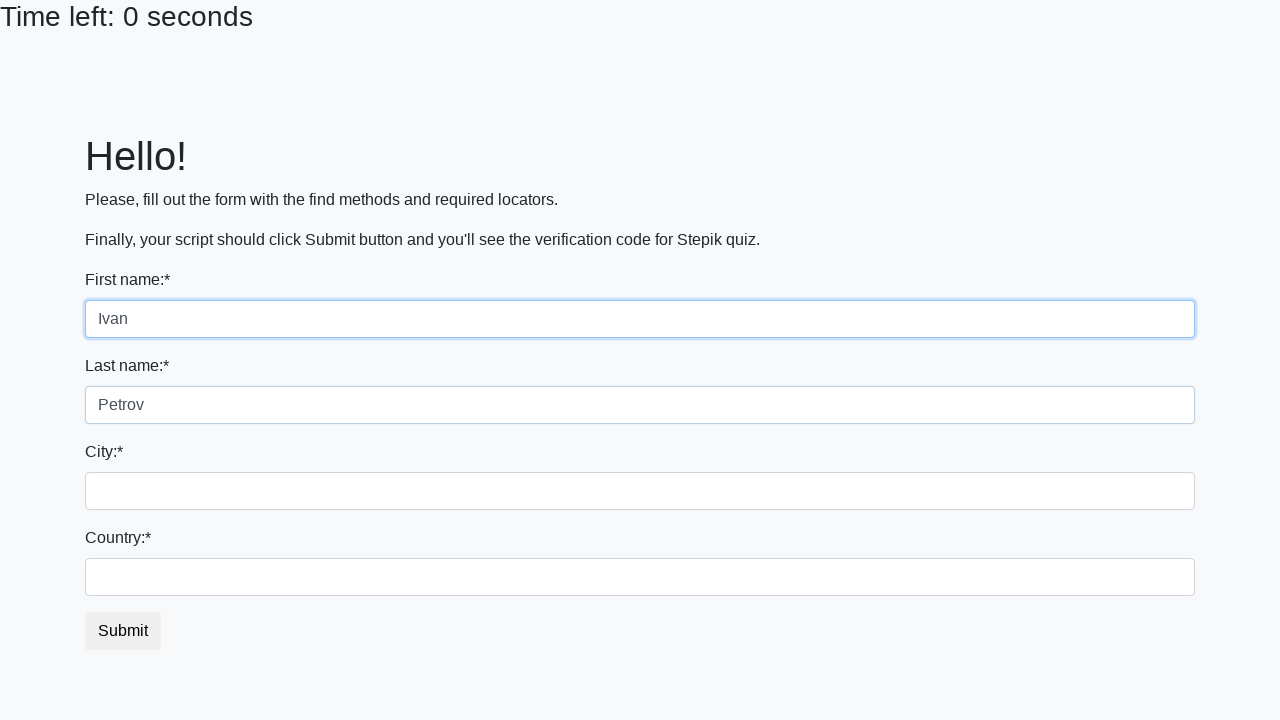

Filled city field with 'Smolensk' on input.form-control.city
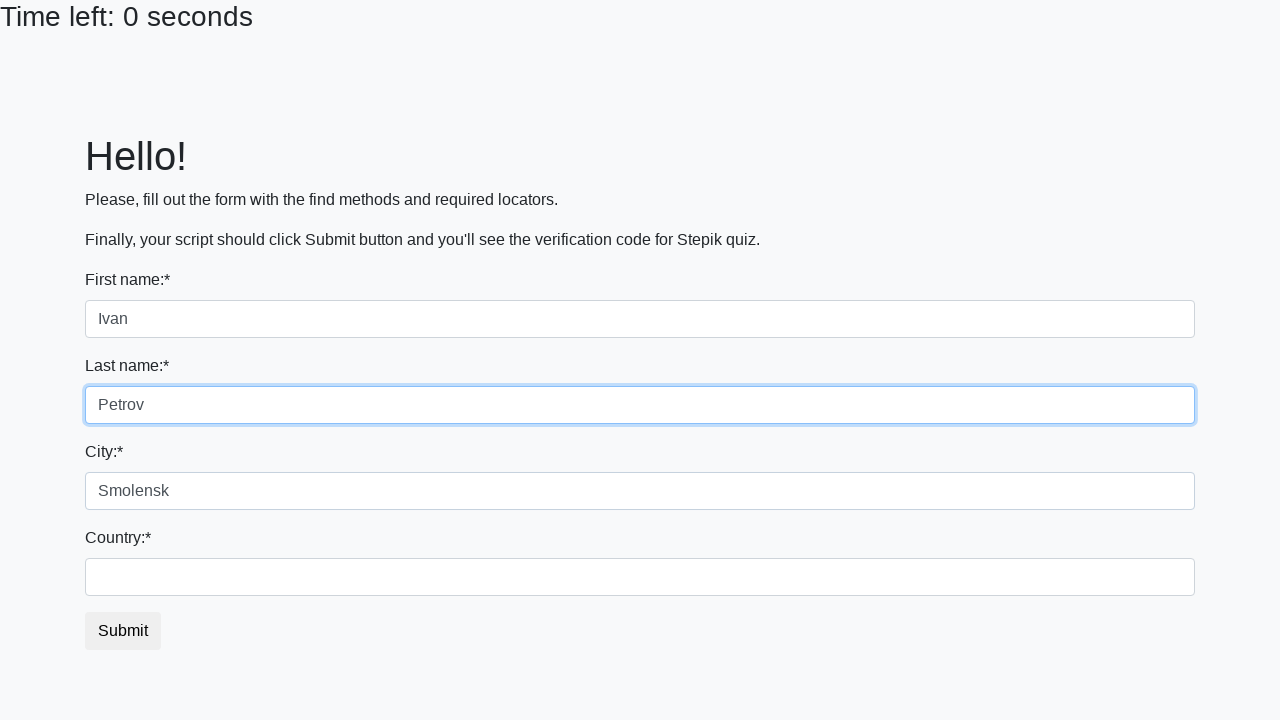

Filled country field with 'Russia' on #country
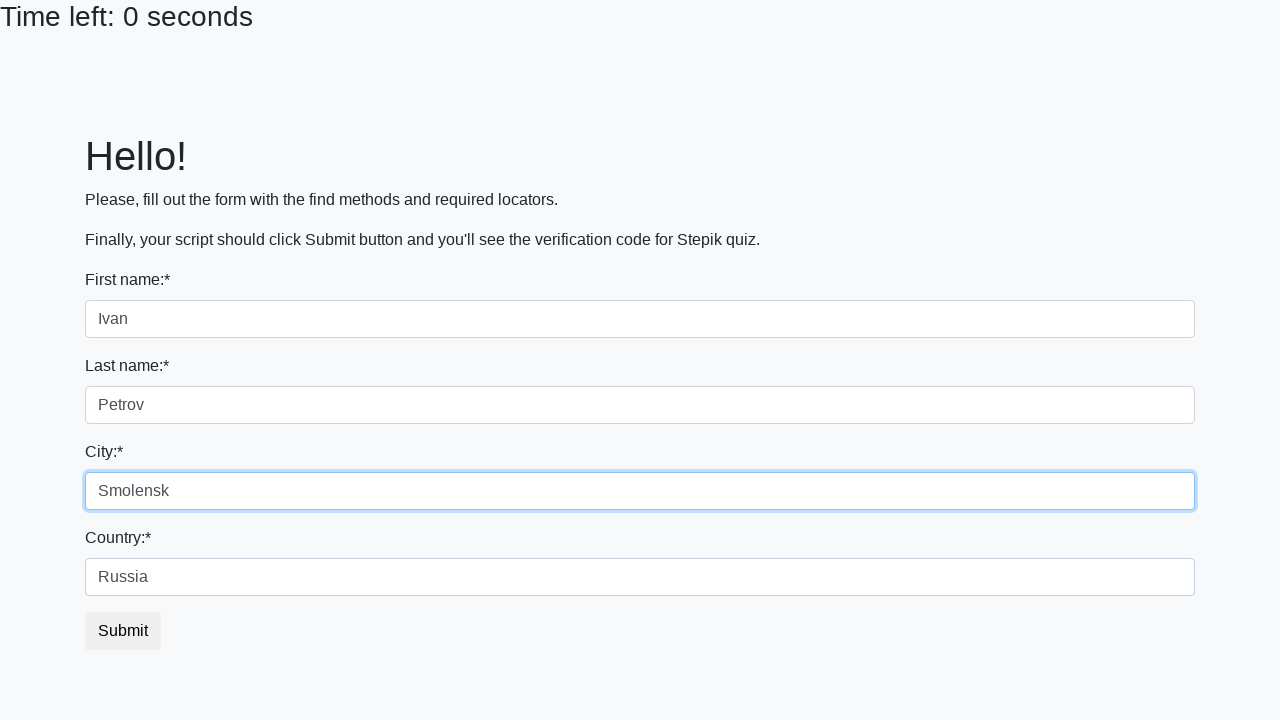

Clicked submit button to submit the form at (123, 631) on #submit_button
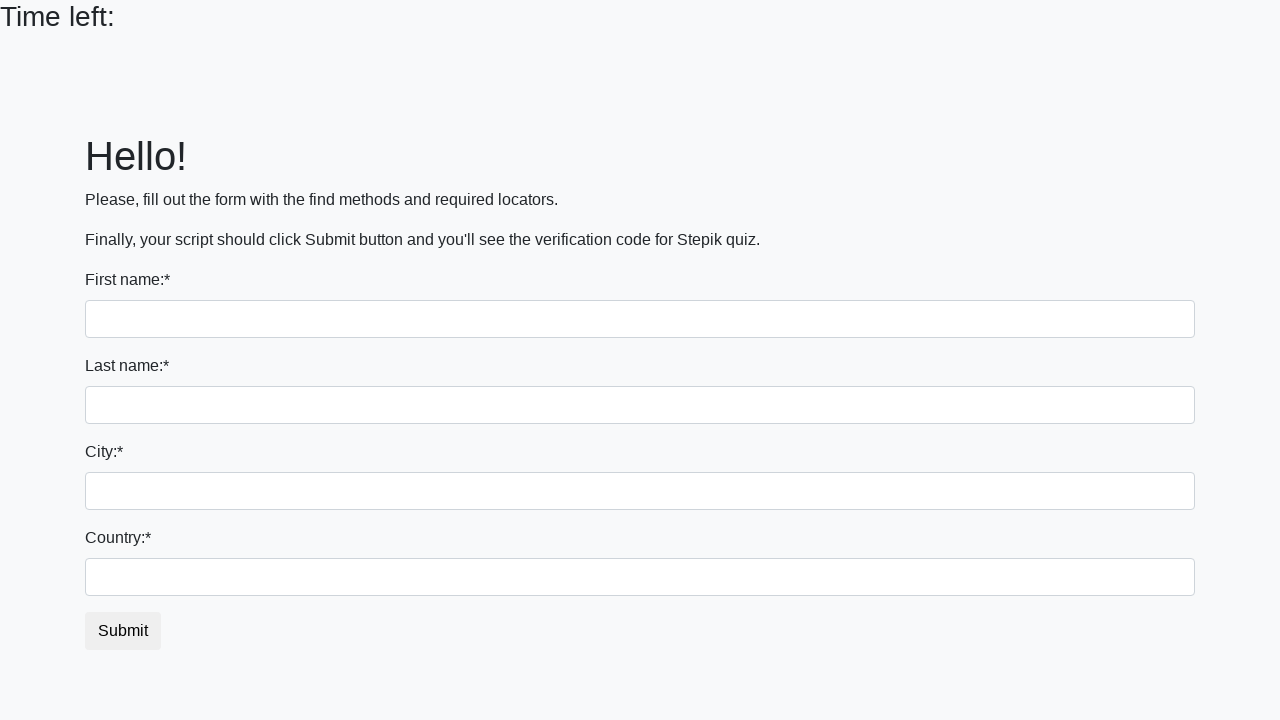

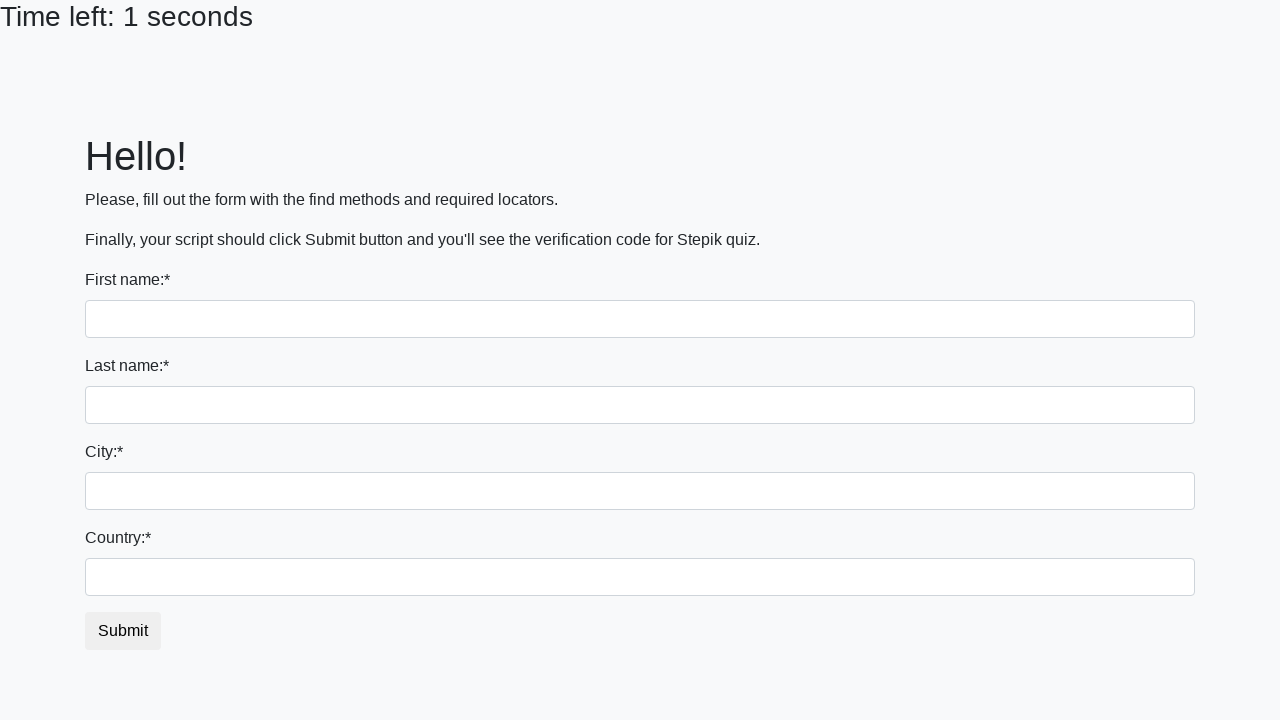